Navigates to a Selenium exercises page, clicks on the radio buttons exercise link, iterates through radio buttons and selects the one with value "radiozet"

Starting URL: https://qbek.github.io/selenium-exercises/en/

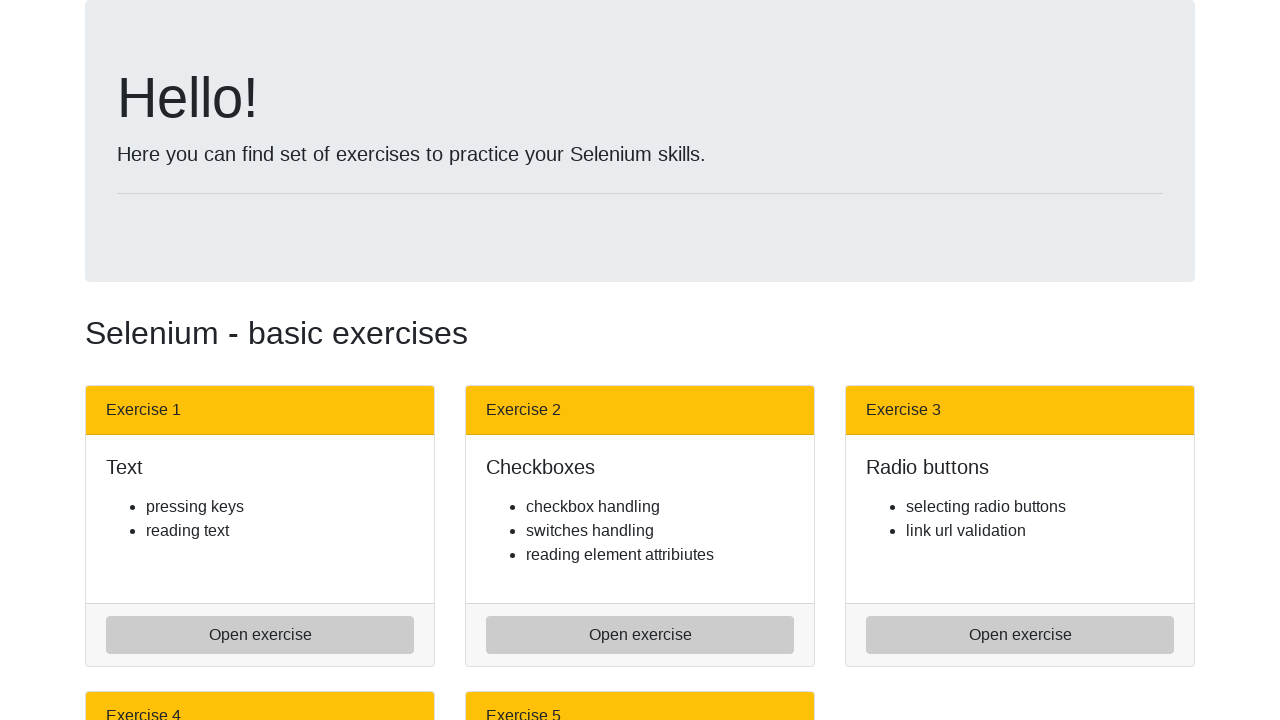

Navigated to Selenium exercises page
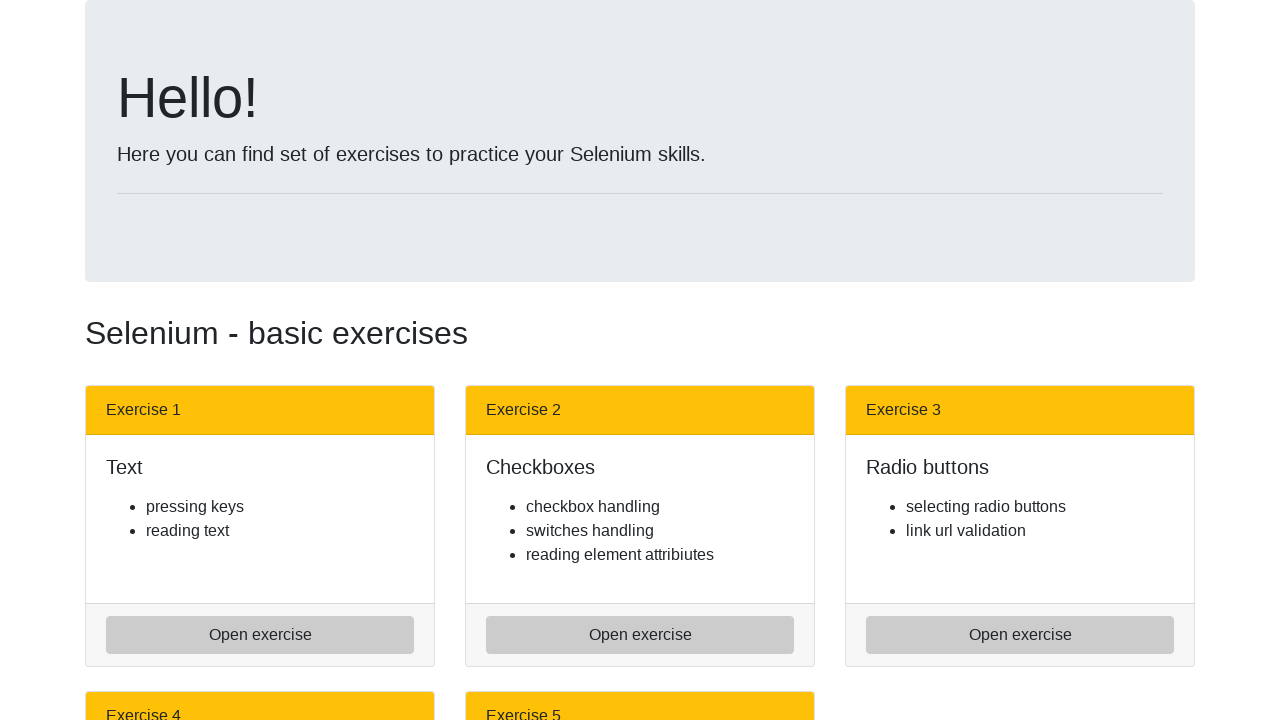

Clicked on the radio buttons exercise link at (1020, 635) on a[href='radio_buttons.html']
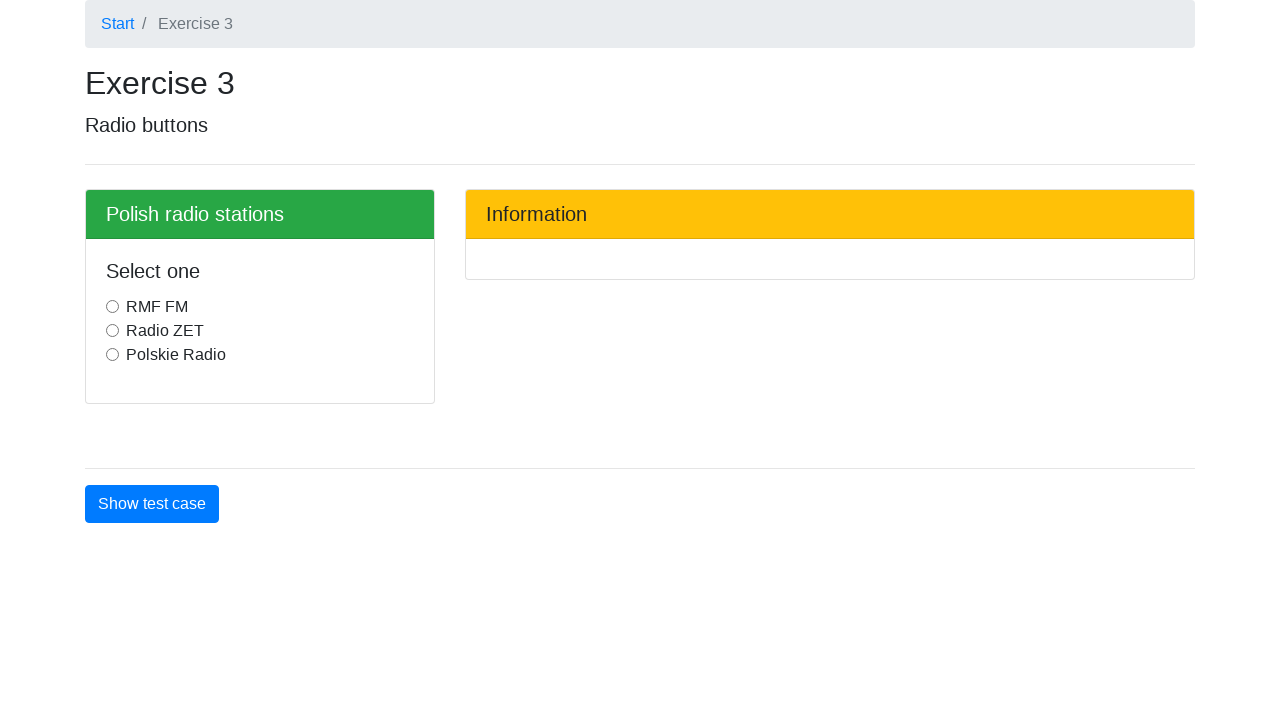

Radio buttons loaded on the page
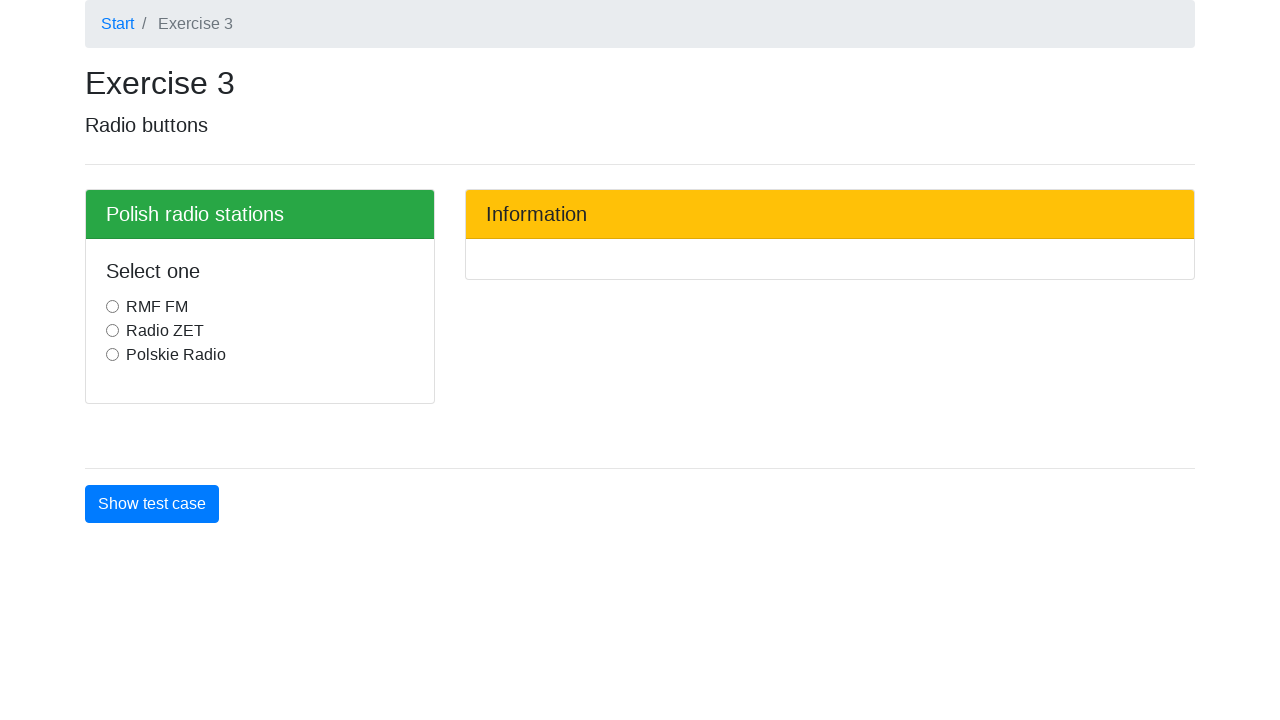

Selected radio button with value 'radiozet' at (112, 331) on input[type='radio'] >> nth=1
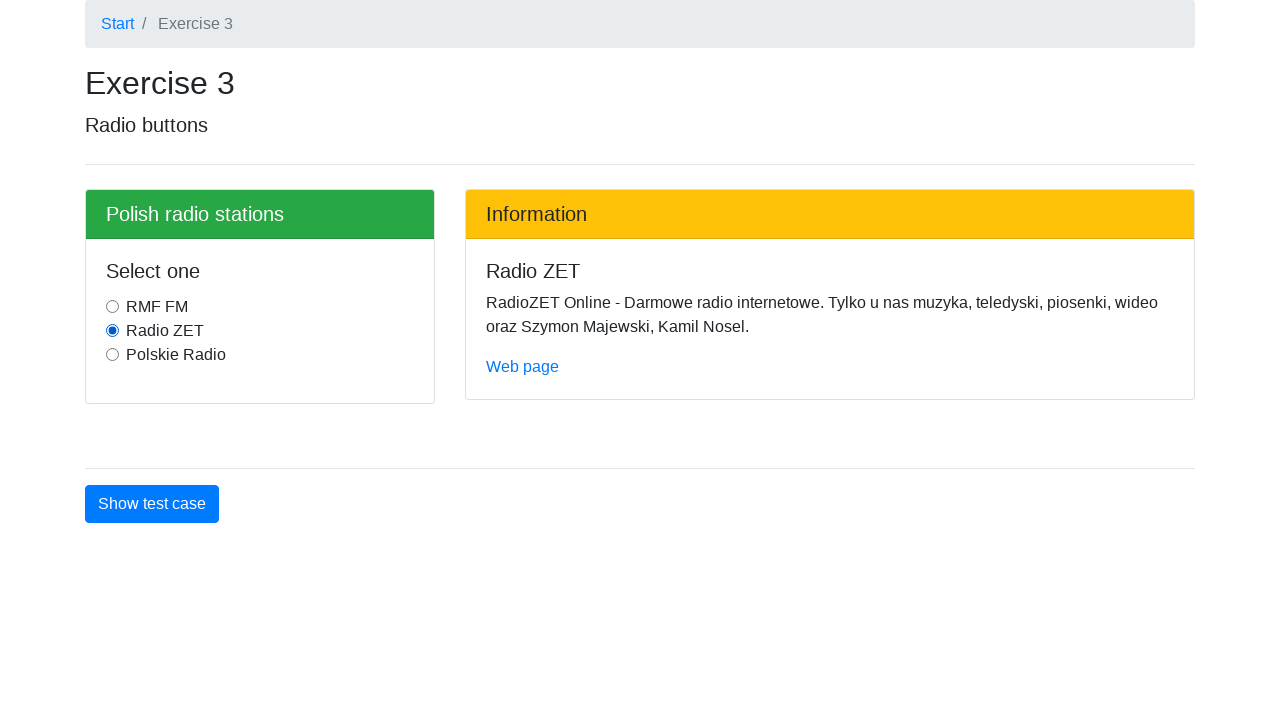

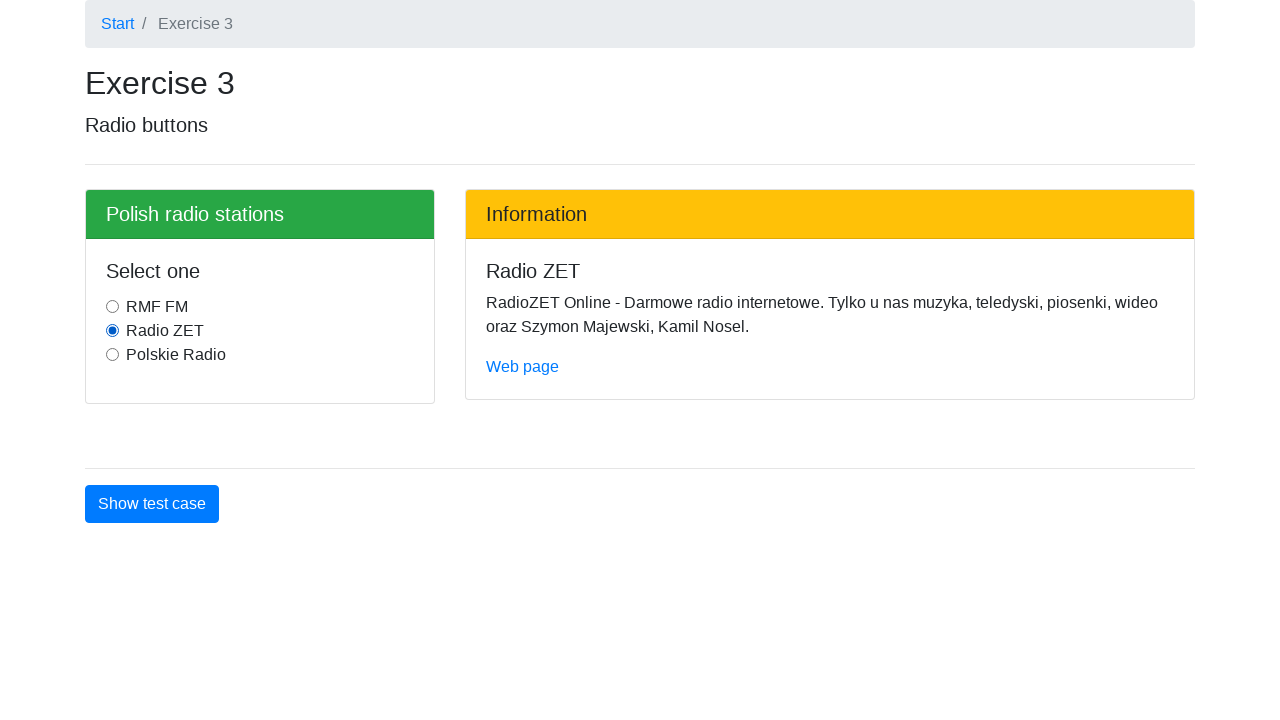